Tests double-click interaction on the "Courses" link element on the registration page to verify double-click functionality works correctly.

Starting URL: https://grotechminds.com/registration/

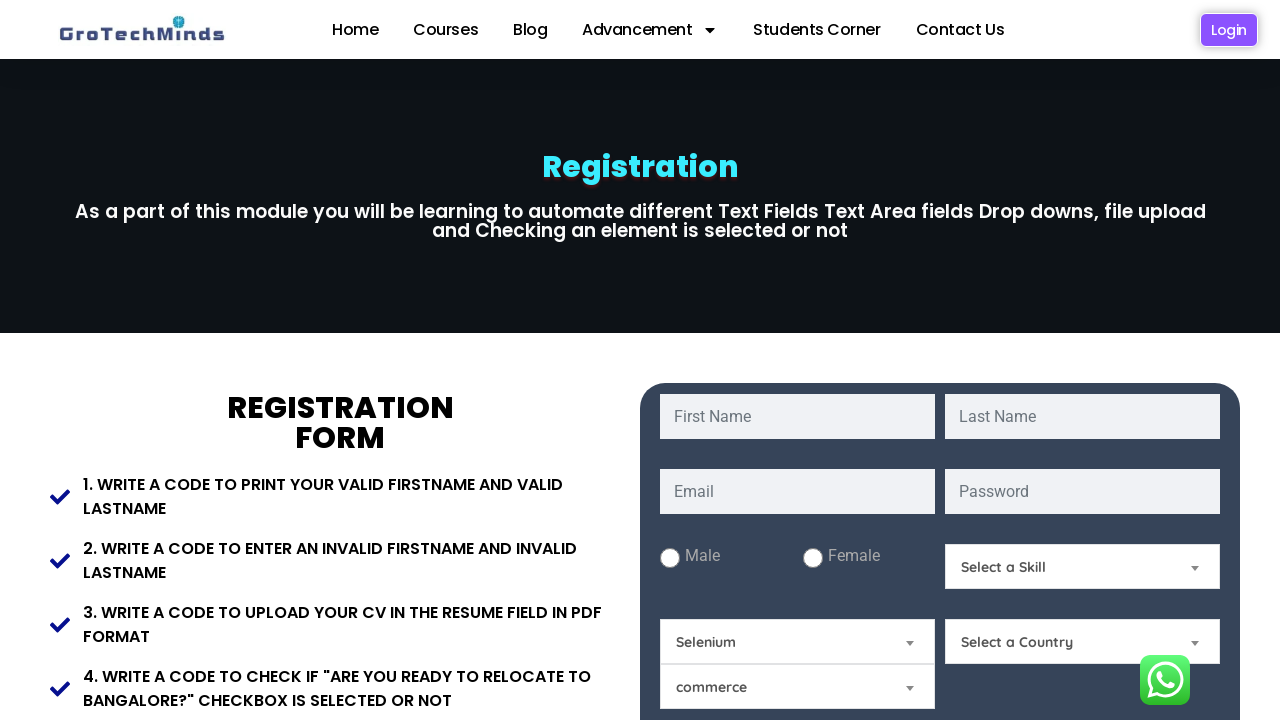

Set viewport size to 1920x1080
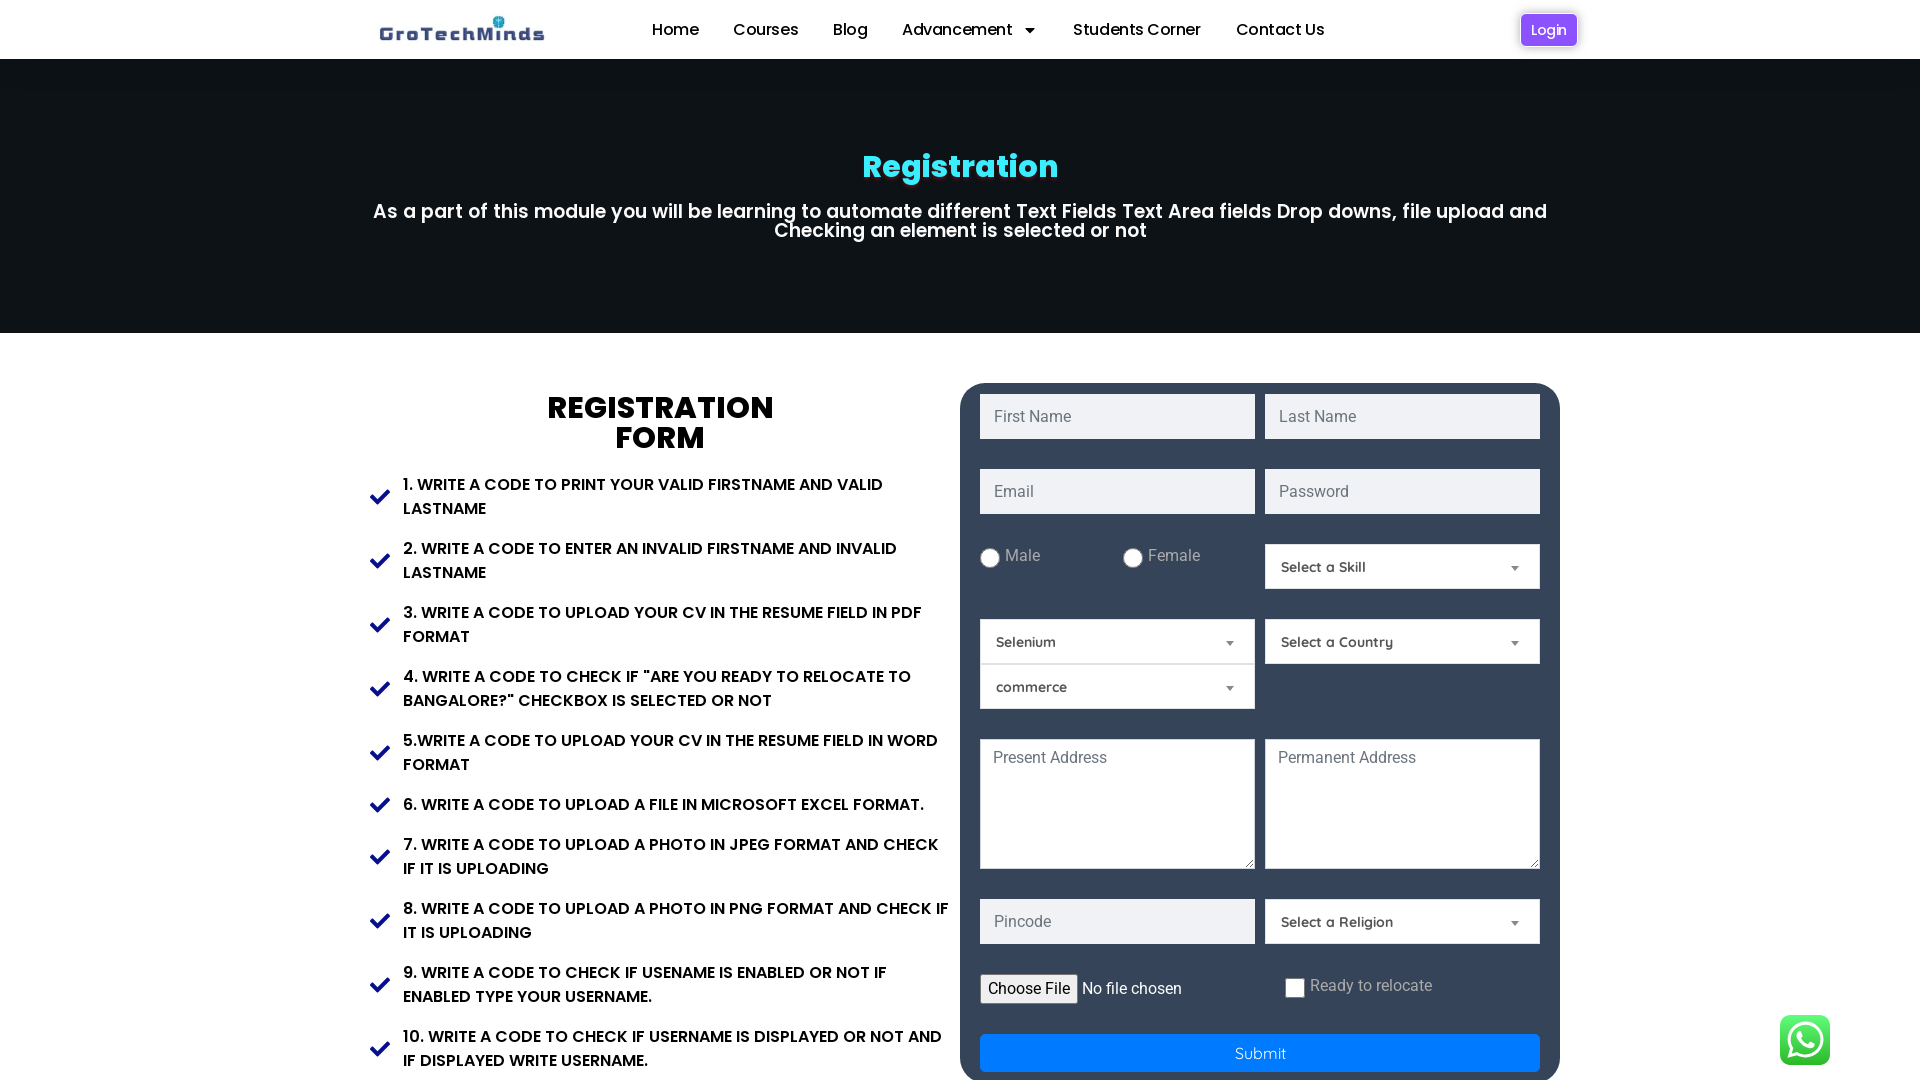

Double-clicked on the 'Courses' link element at (766, 30) on a:has-text('Courses')
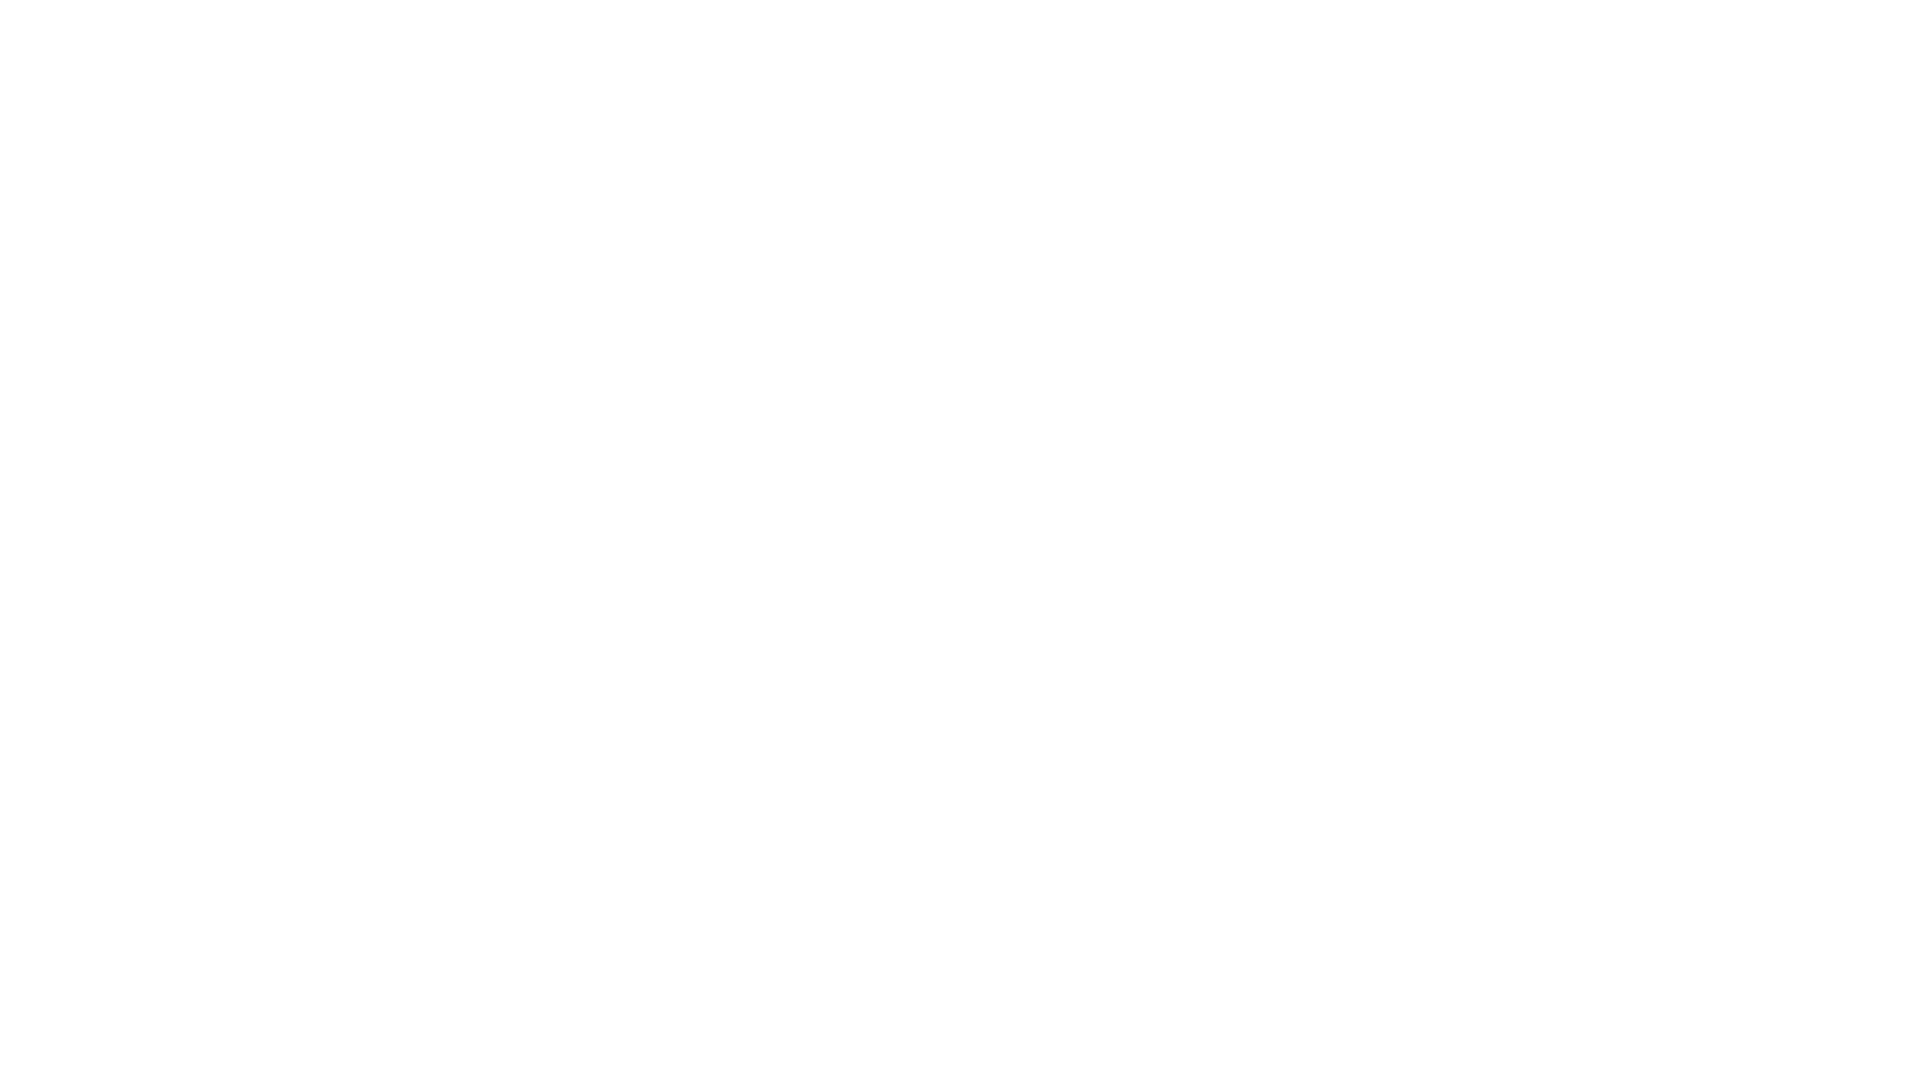

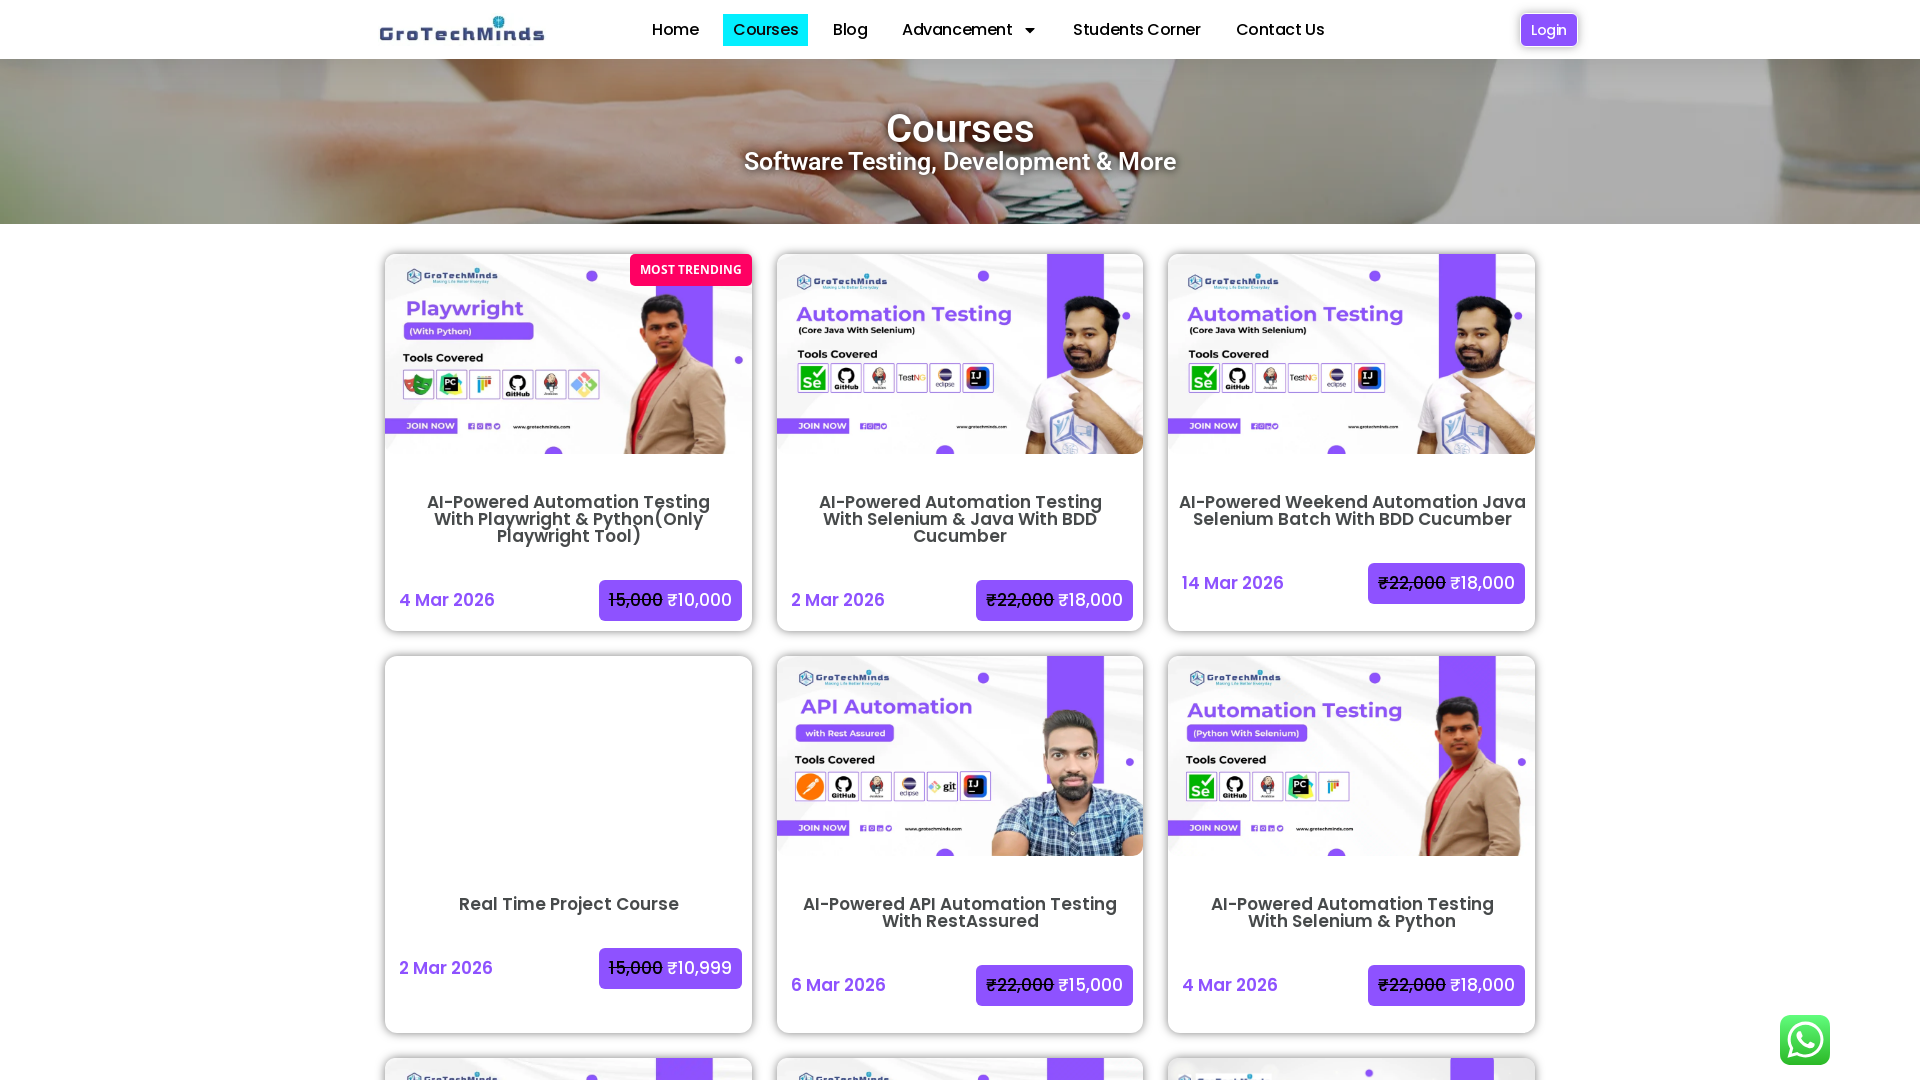